Tests radio button functionality by clicking different radio button options on the W3Schools custom checkbox tutorial page

Starting URL: https://www.w3schools.com/howto/howto_css_custom_checkbox.asp

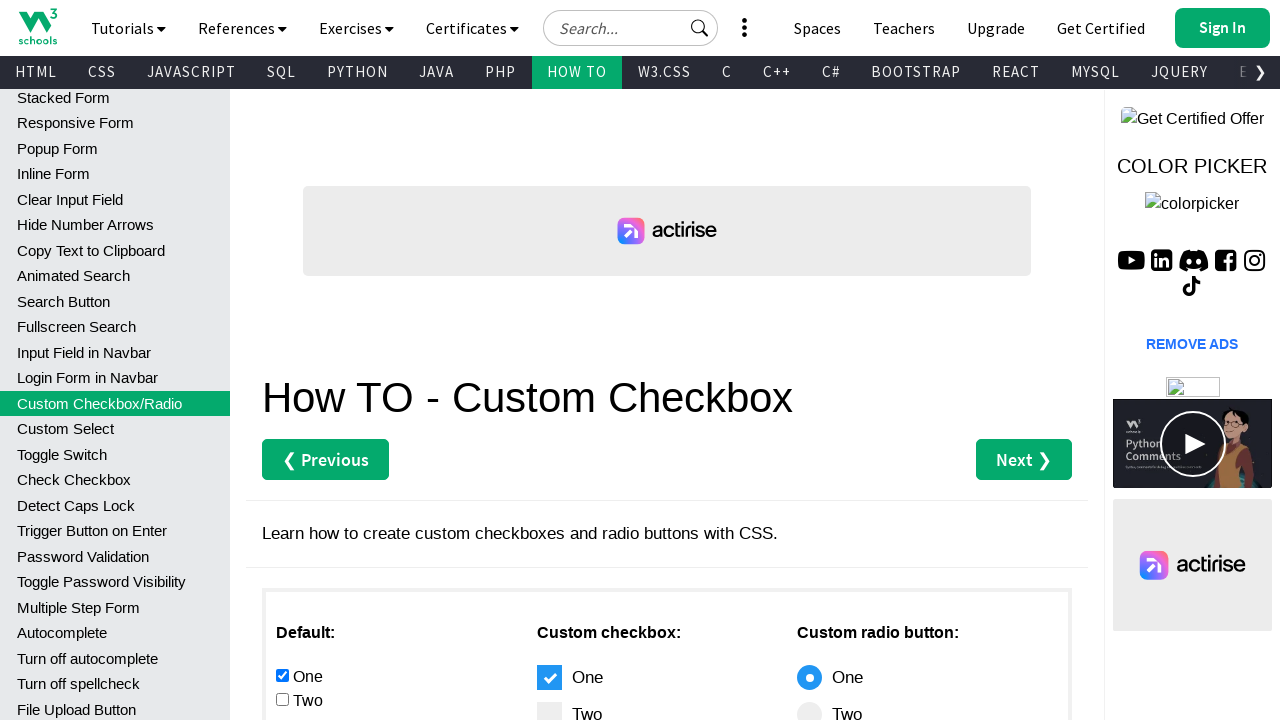

Clicked the fourth radio button at (282, 360) on xpath=//*[@id='main']/div[3]/div[1]/input[4]
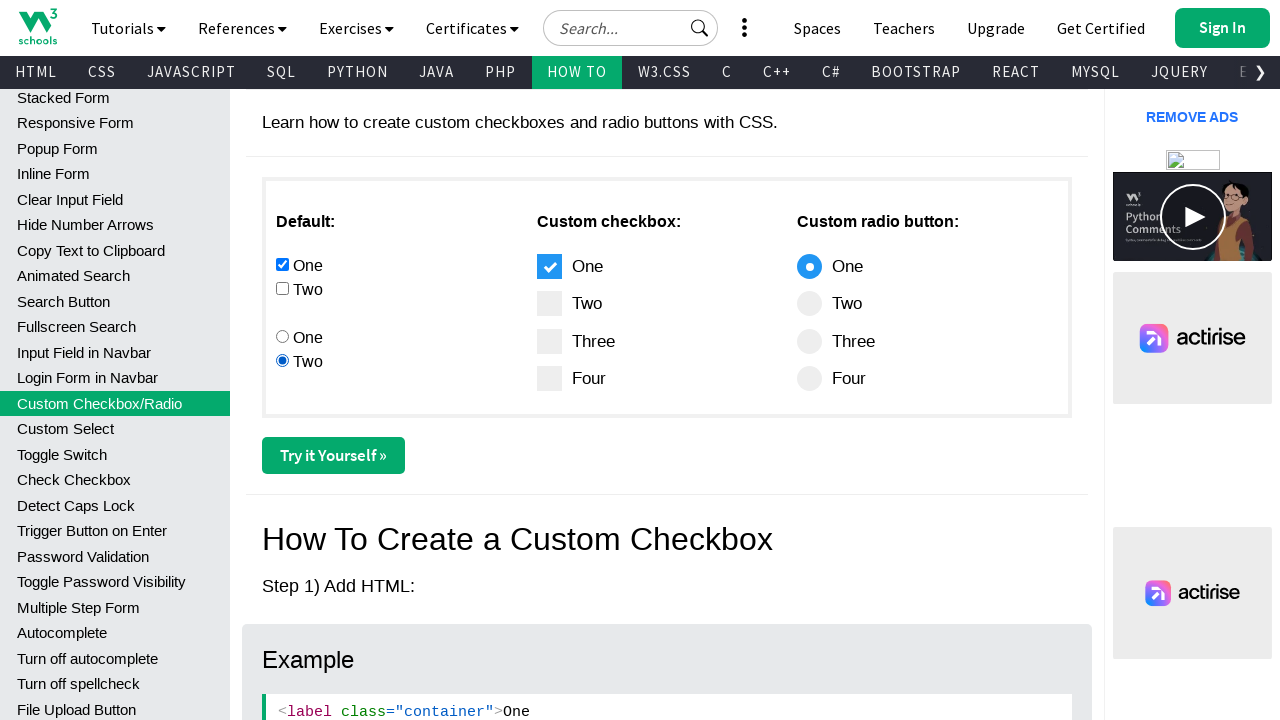

Waited 3 seconds for radio button interaction to be visible
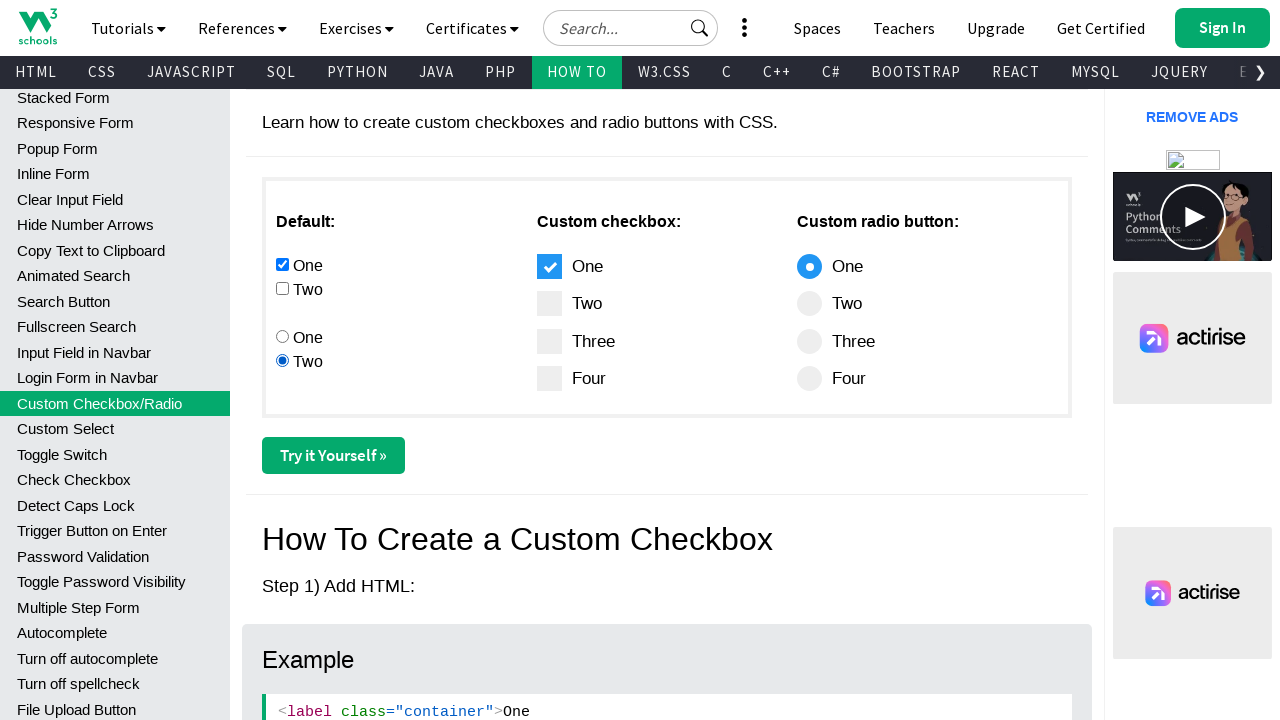

Clicked the third radio button at (282, 336) on xpath=//*[@id='main']/div[3]/div[1]/input[3]
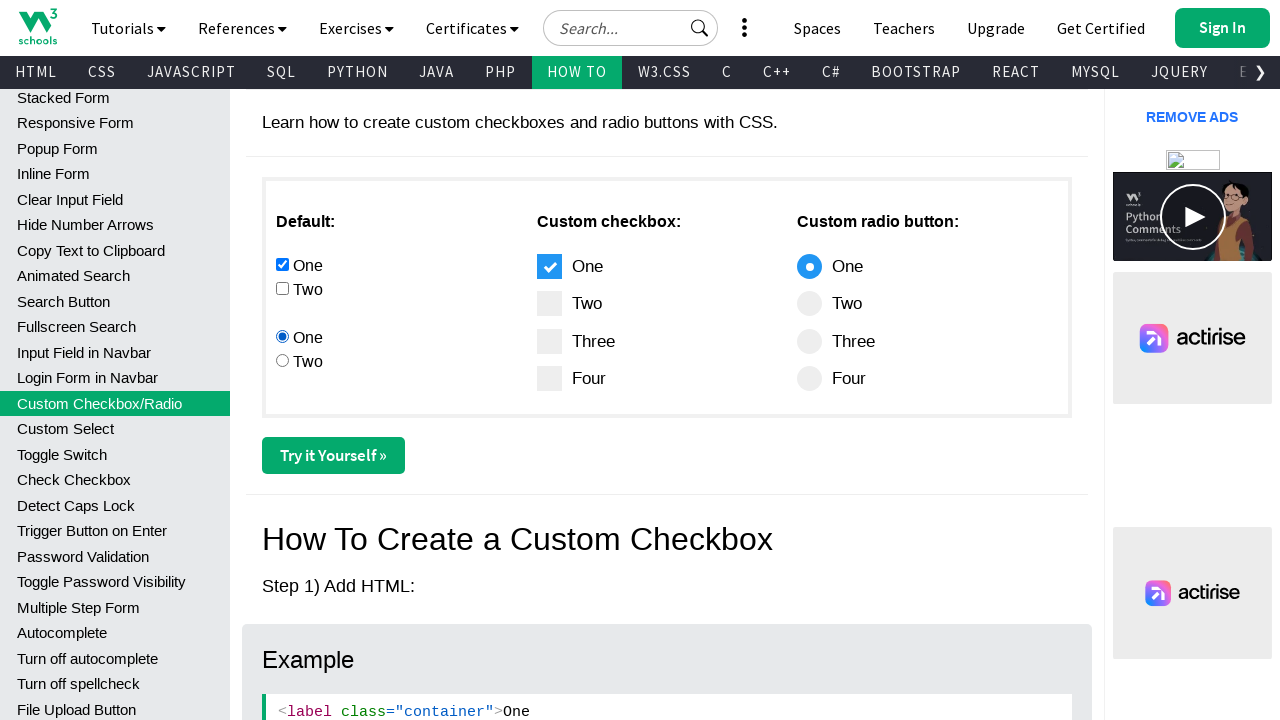

Waited 3 seconds for radio button interaction to be visible
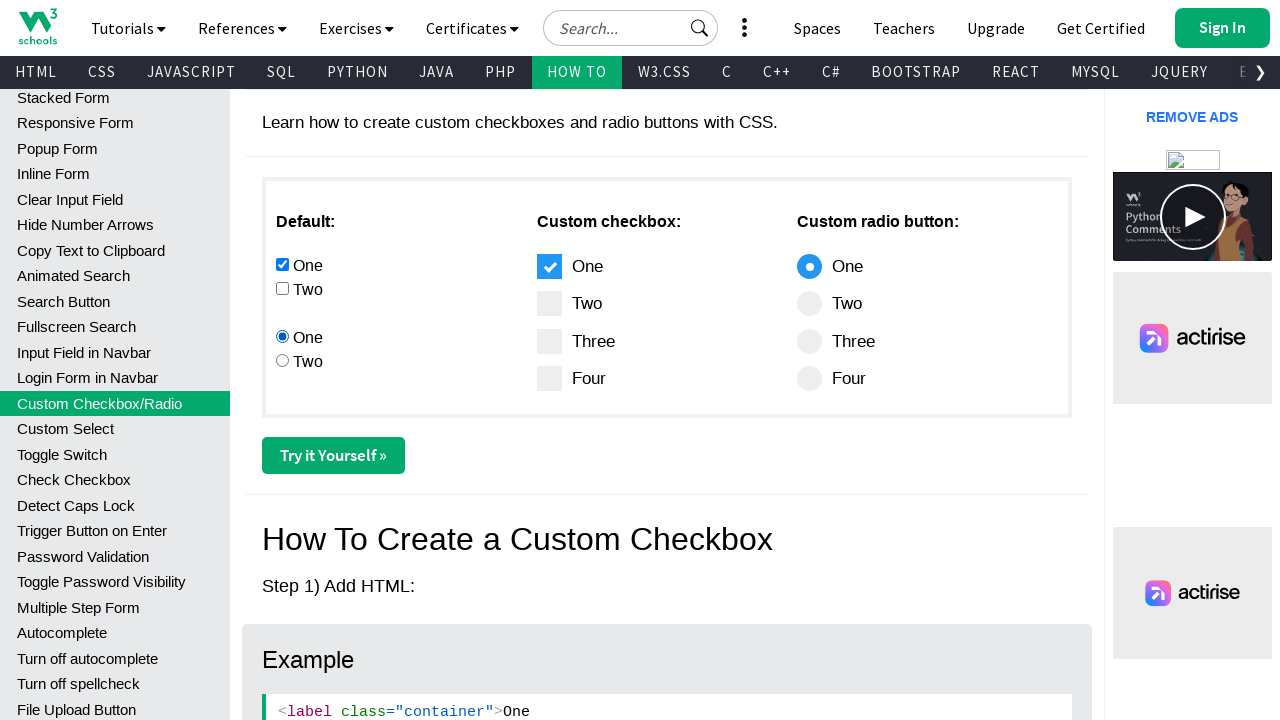

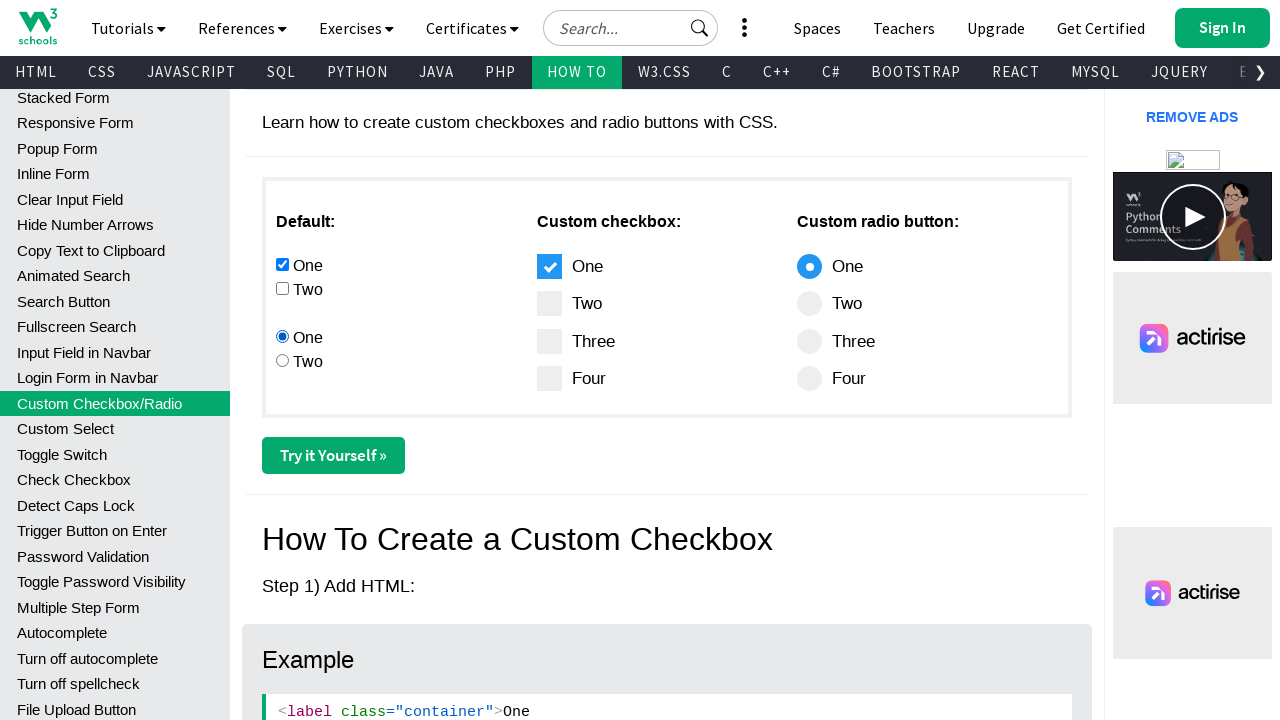